Tests drag and drop functionality using click-hold-move-release approach within an iframe on the jQuery UI demo page.

Starting URL: https://jqueryui.com/droppable/

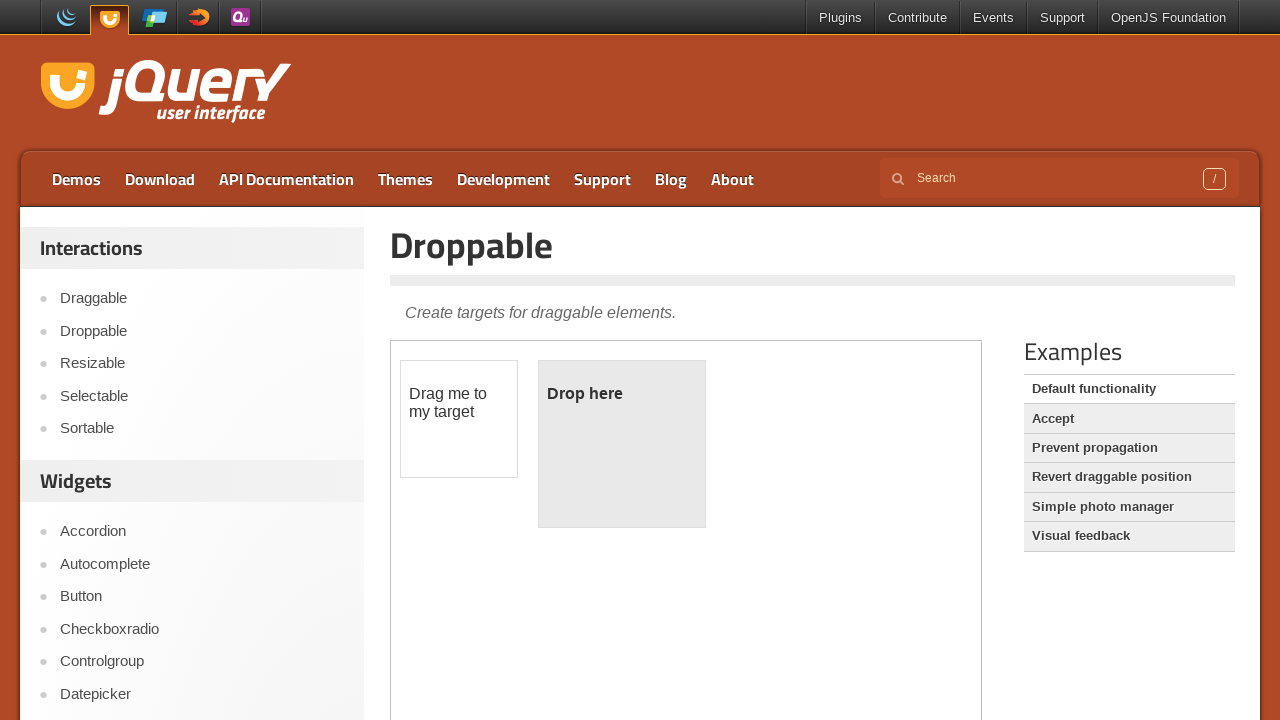

Located the demo iframe containing drag-drop elements
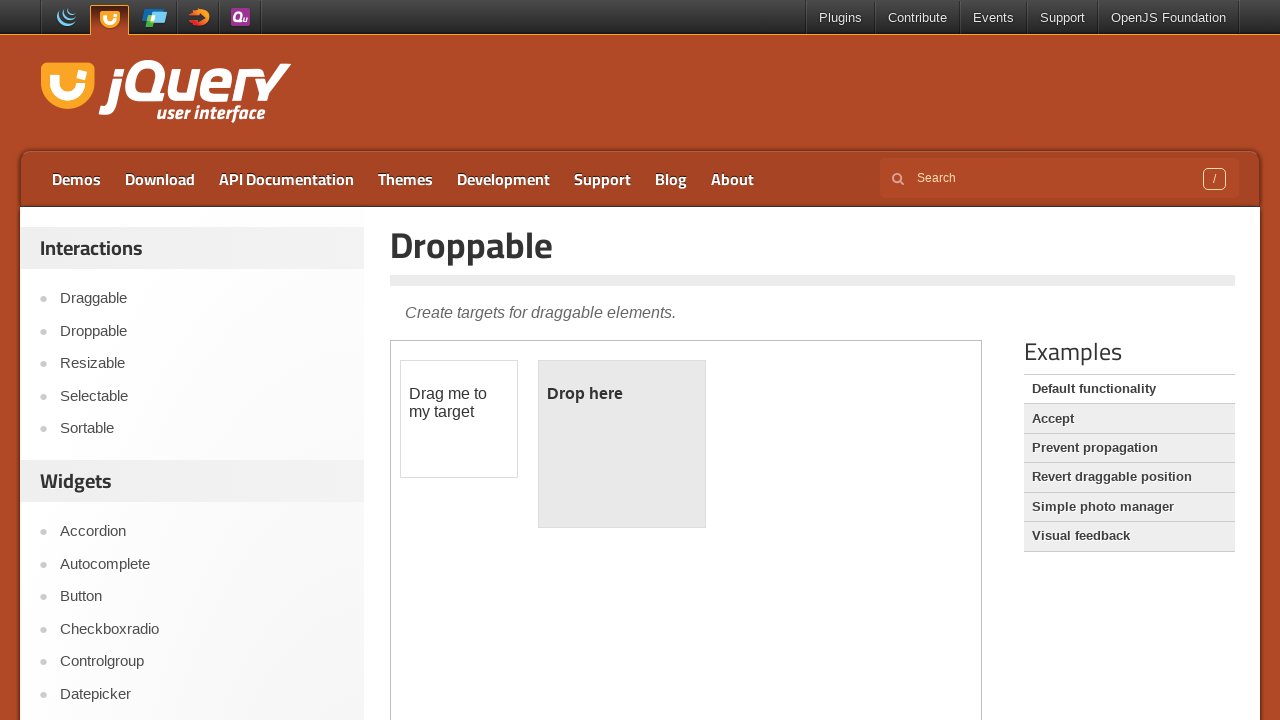

Located the draggable element within iframe
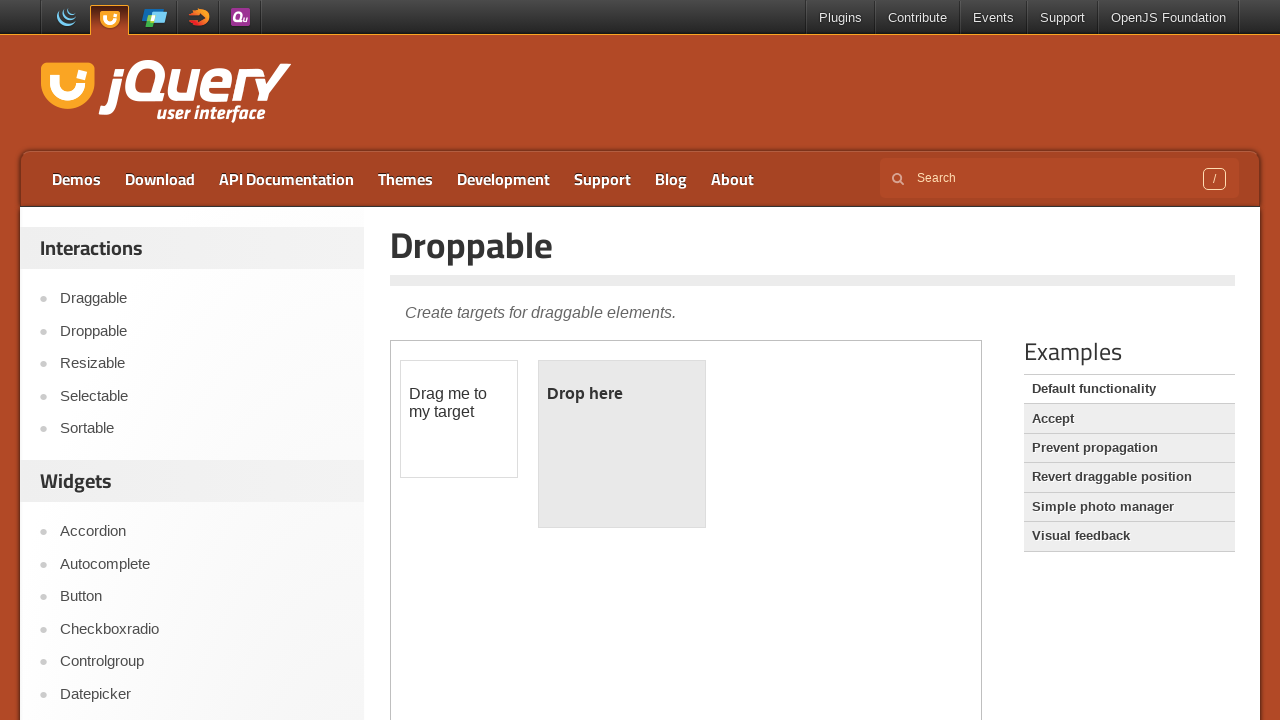

Located the droppable element within iframe
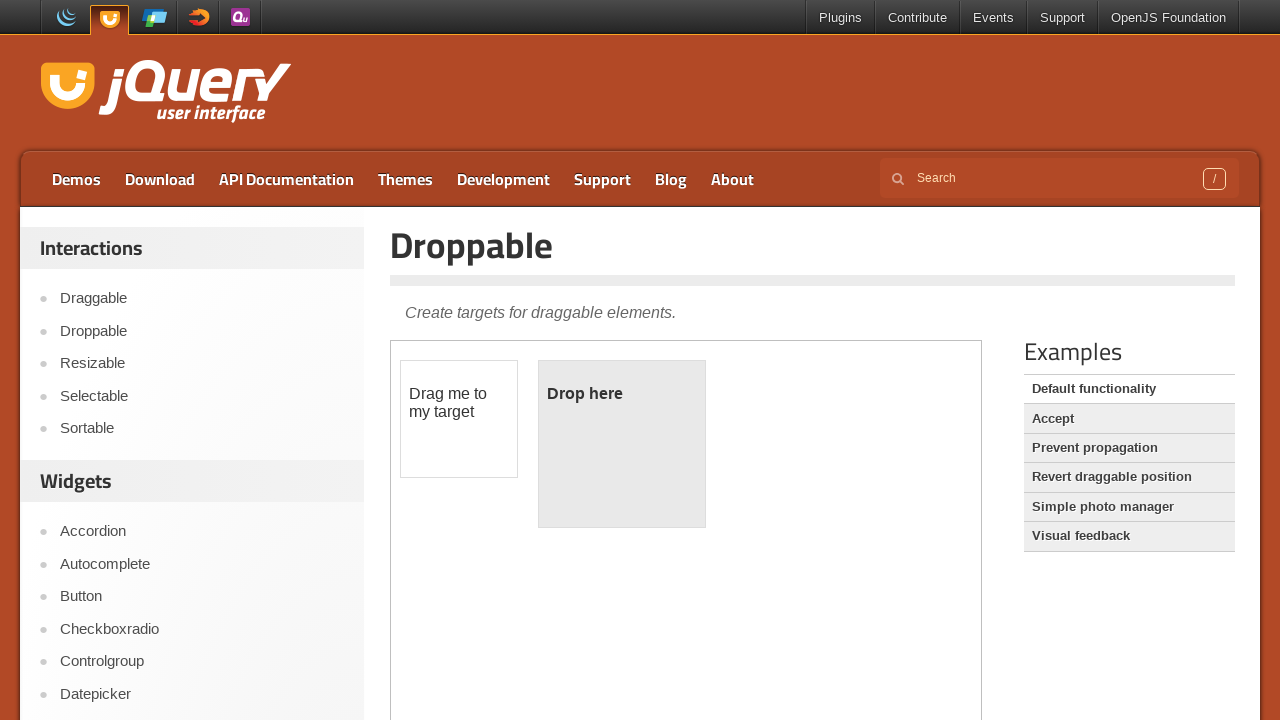

Dragged the draggable element to the droppable target at (622, 444)
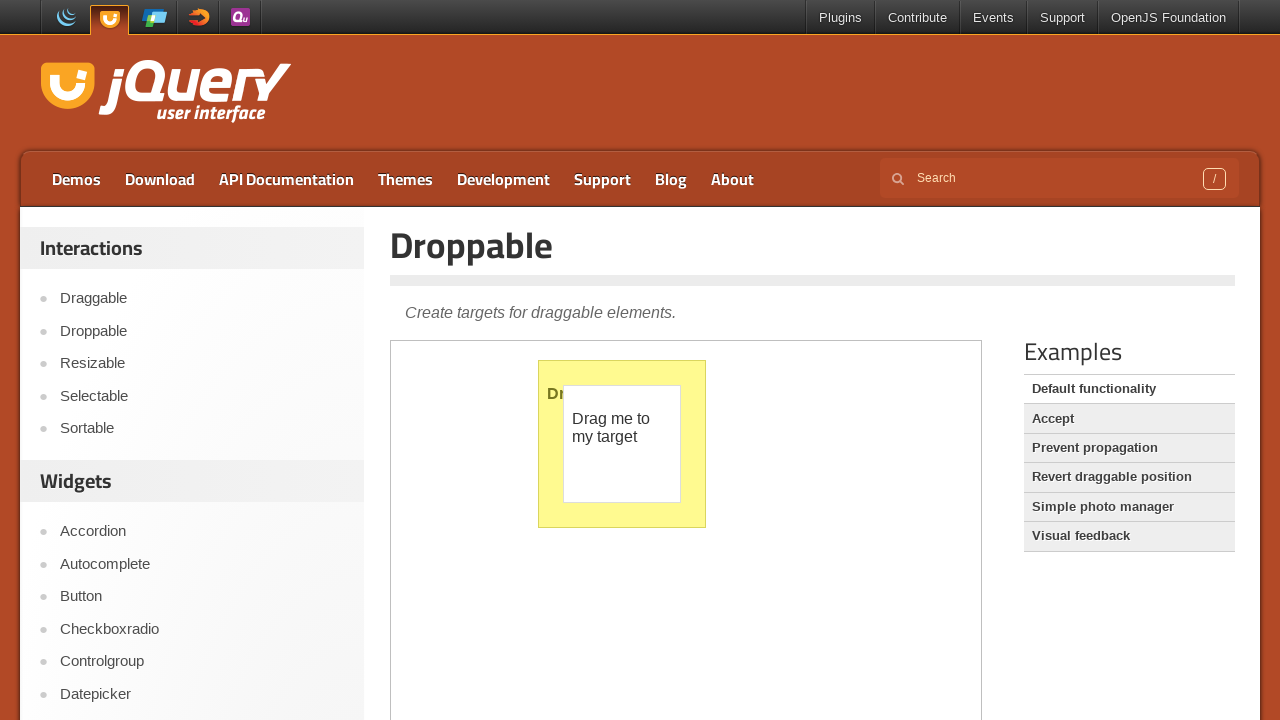

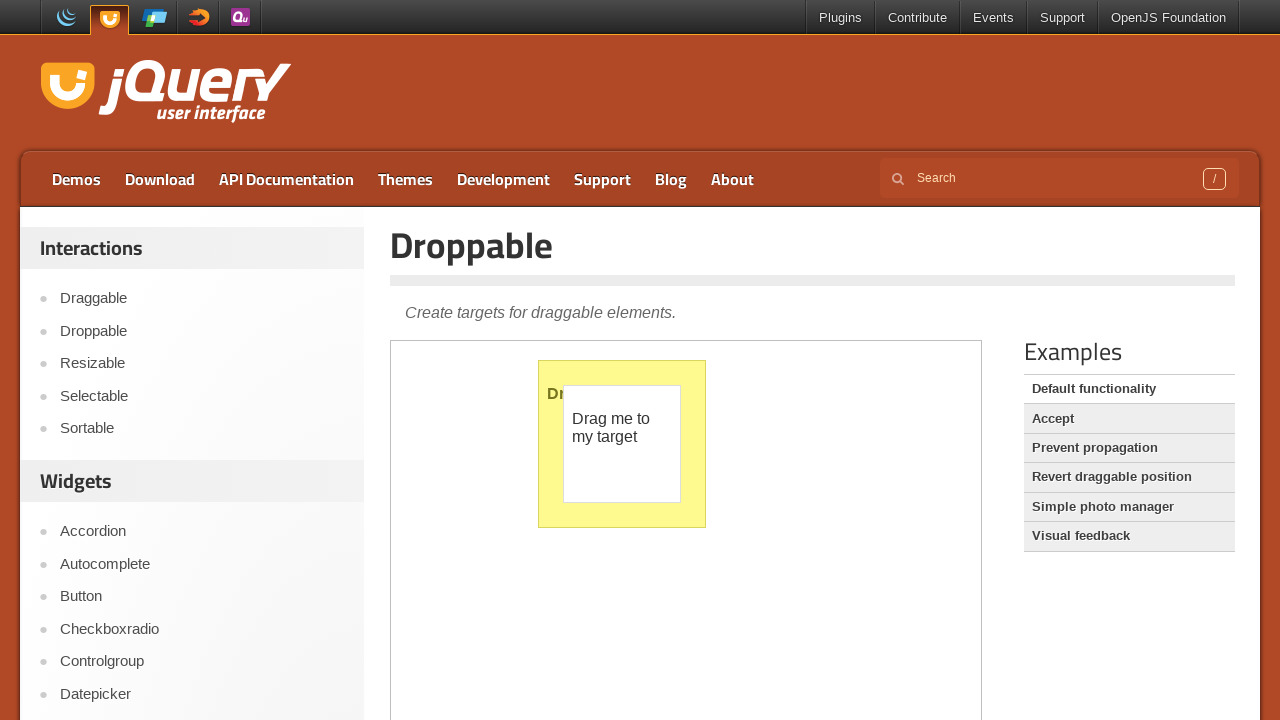